Verifies that the current URL matches the expected forgot password page URL

Starting URL: https://www.wahylab.com/gendemo/login/forgot_pass

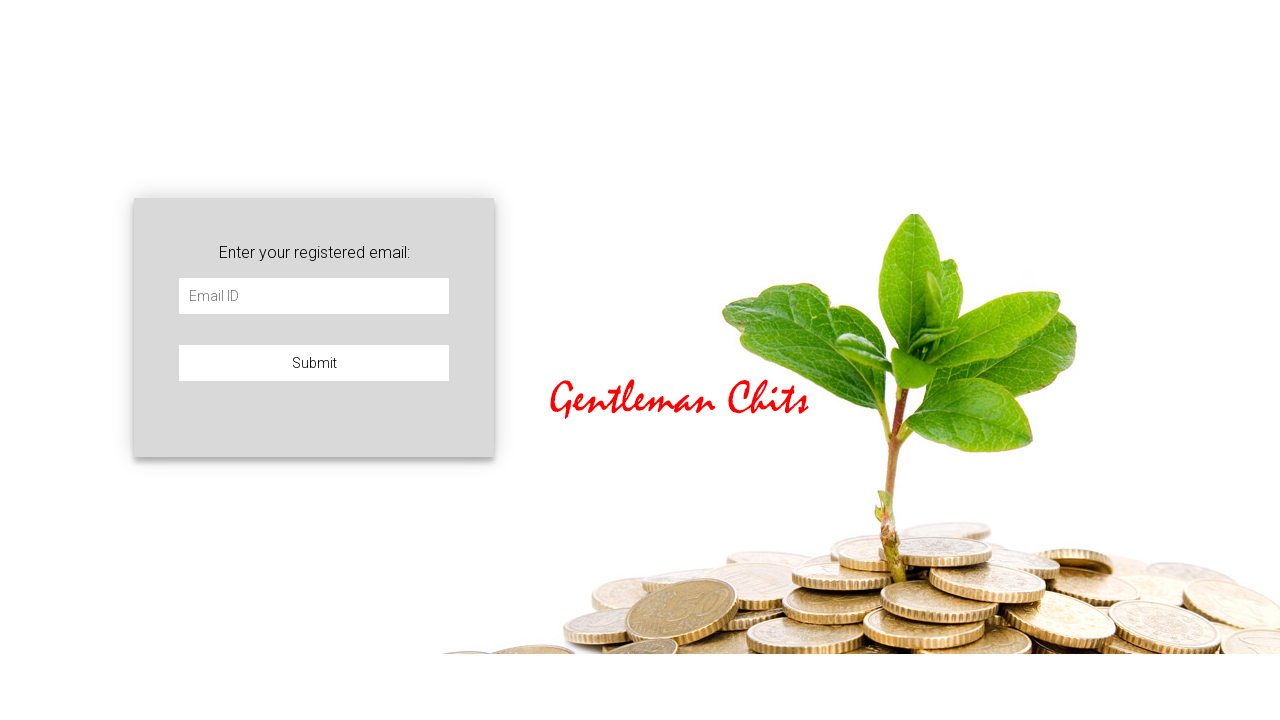

Retrieved current URL from page
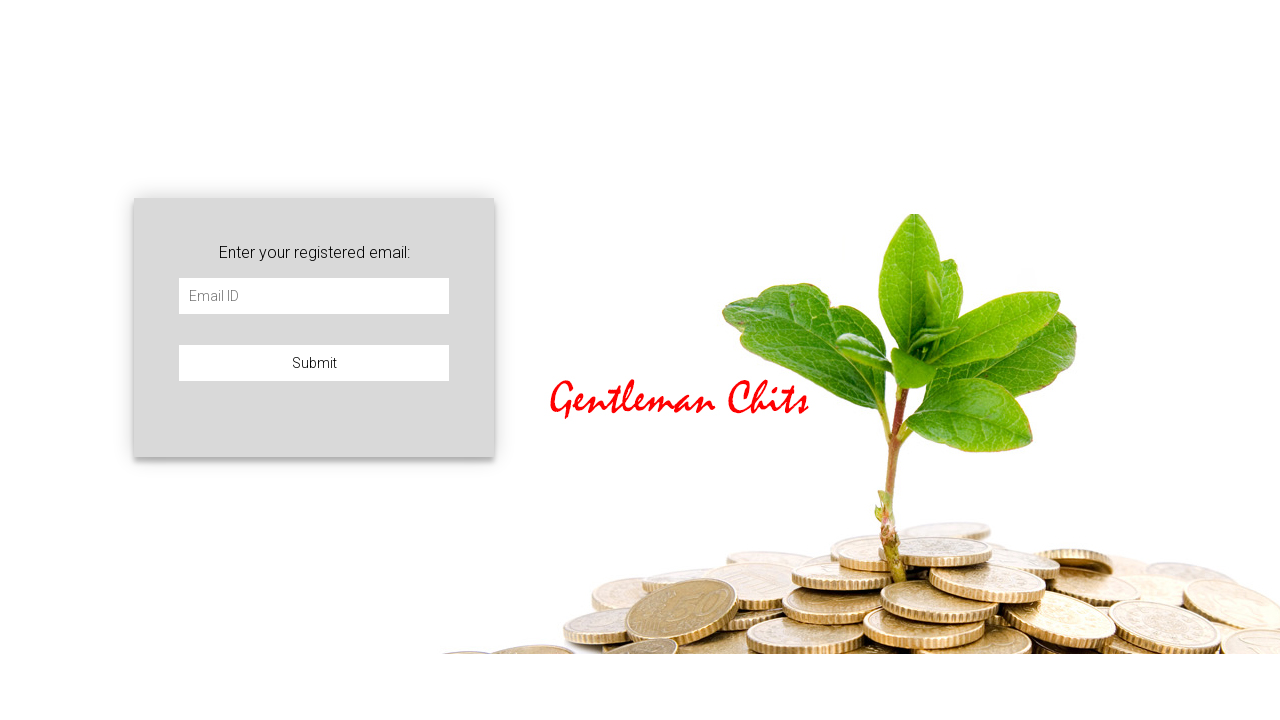

Verified current URL matches expected forgot password page URL
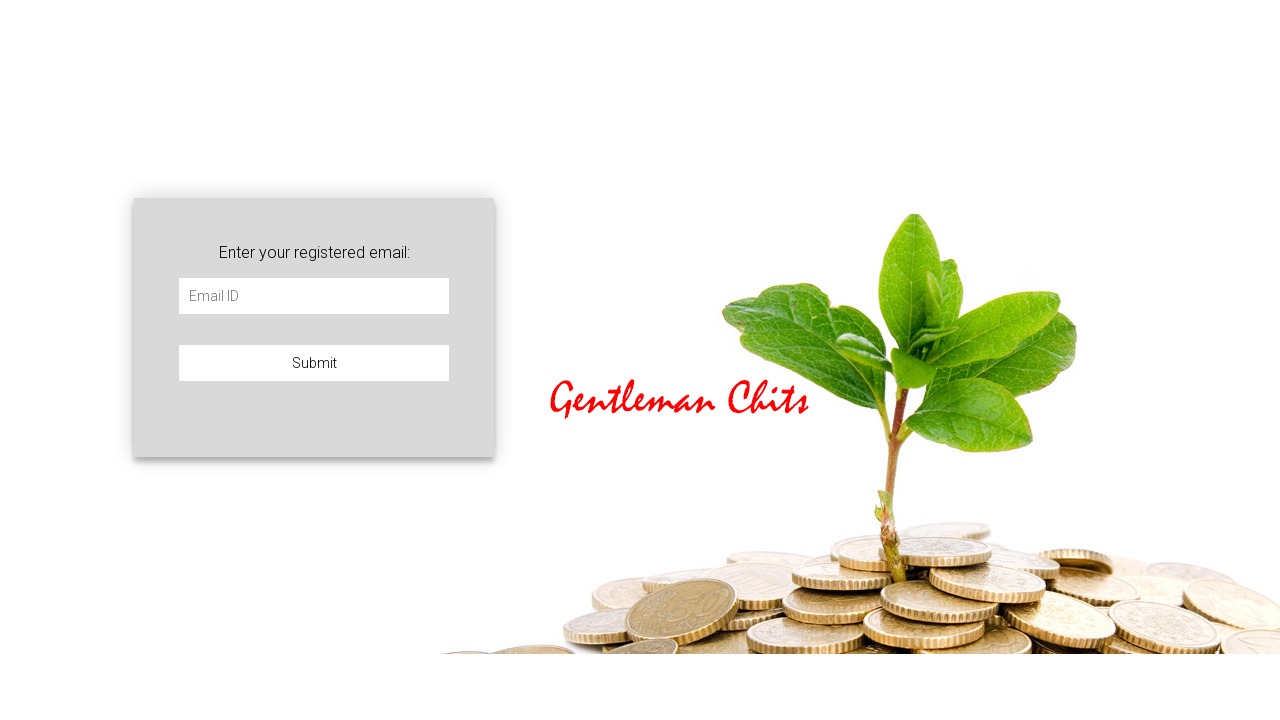

Refreshed the page
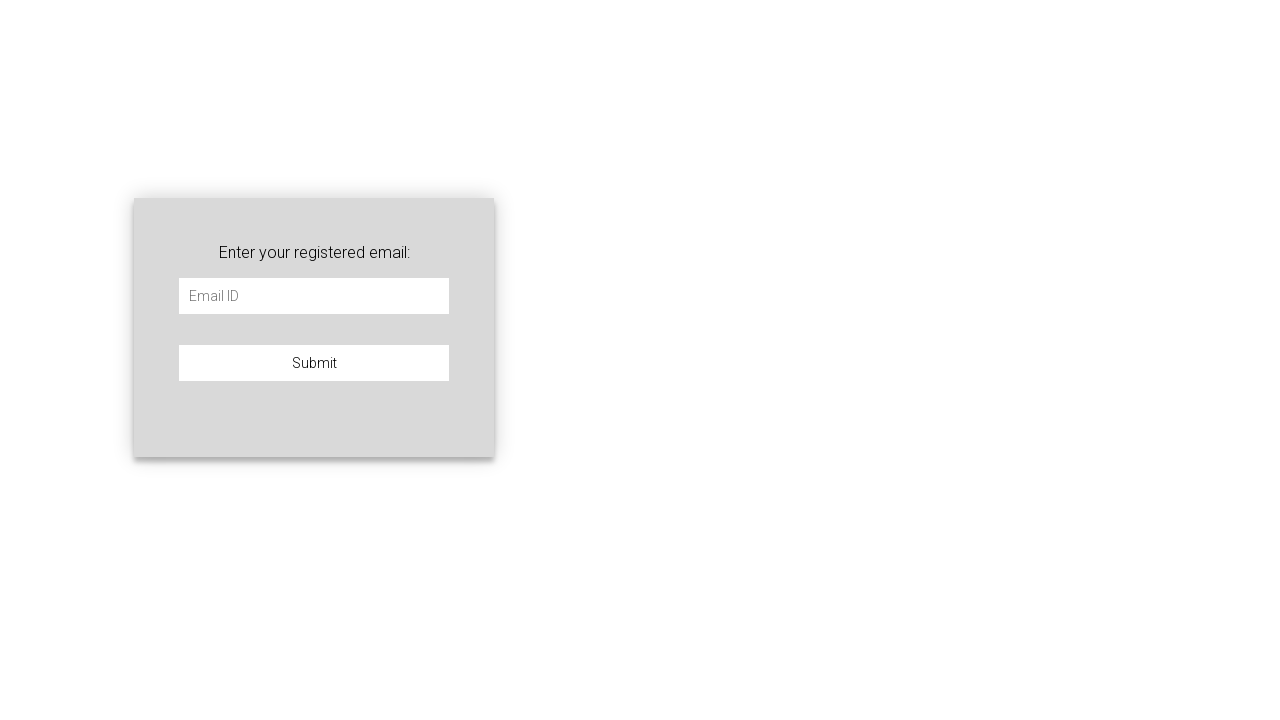

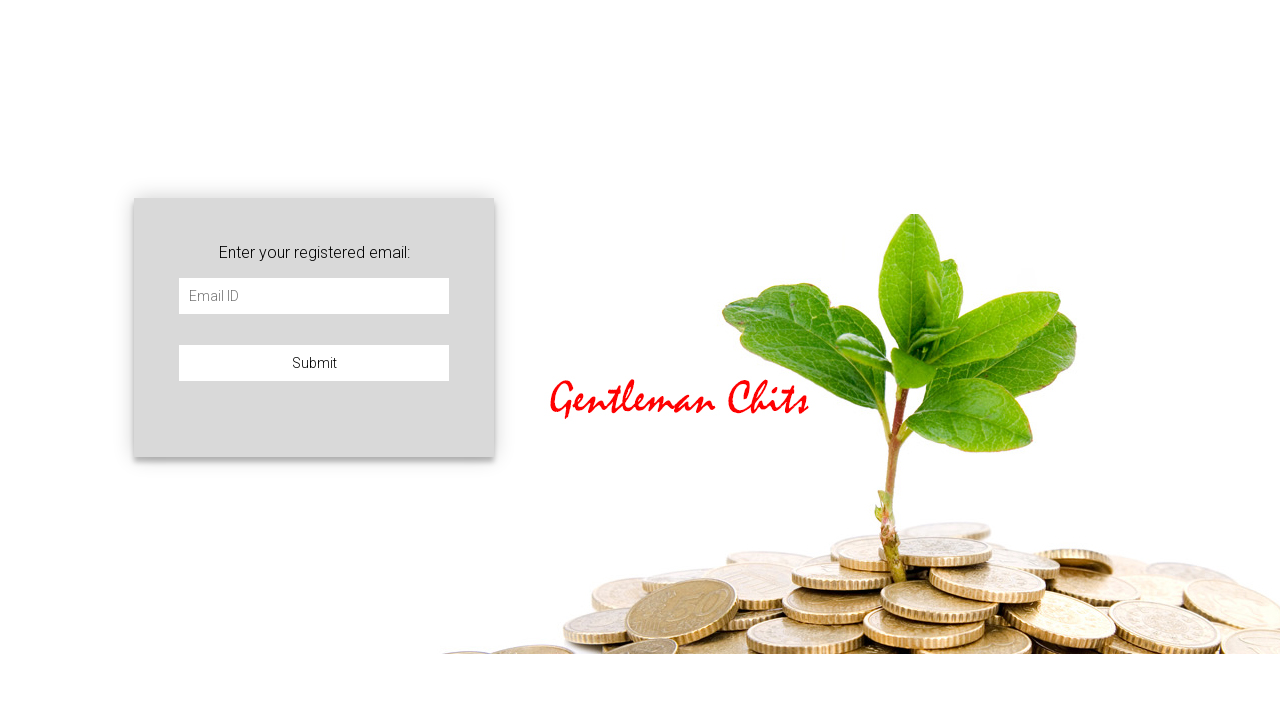